Solves a math problem on a web page by reading a value, calculating the answer using a logarithmic formula, filling in the result, and submitting the form with checkbox and radio button selections

Starting URL: http://suninjuly.github.io/math.html

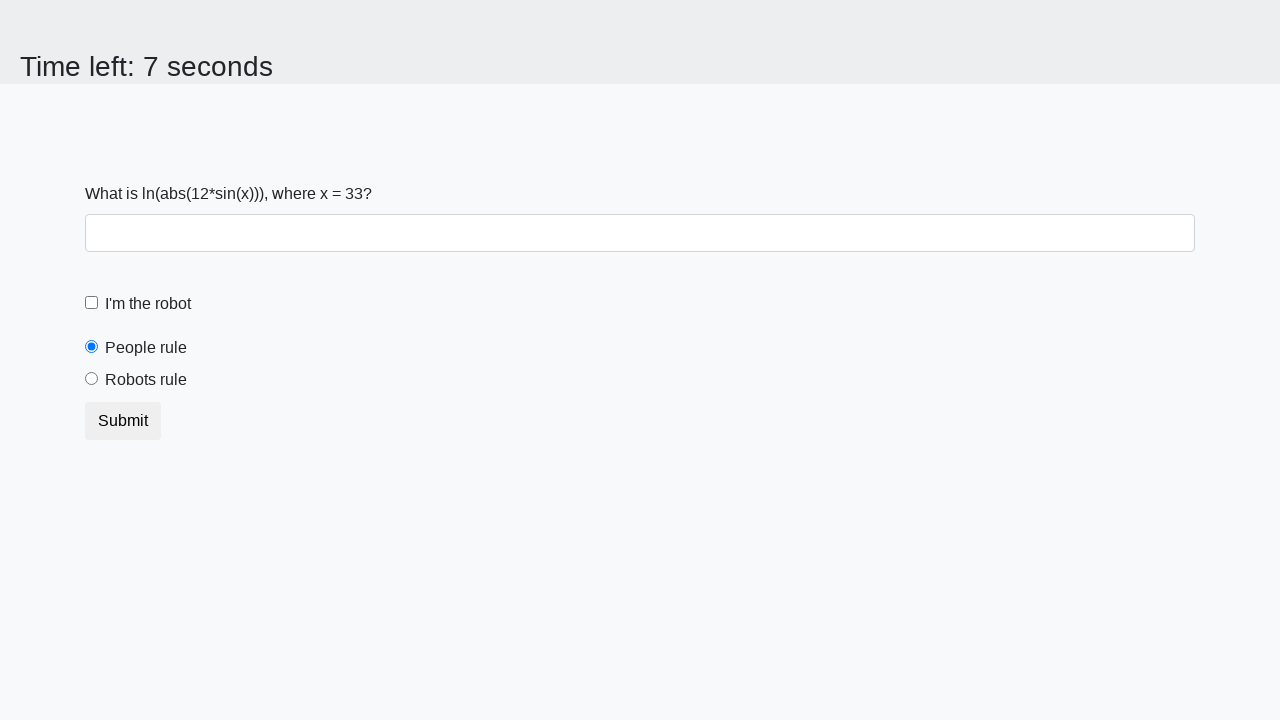

Retrieved x value from #input_value element
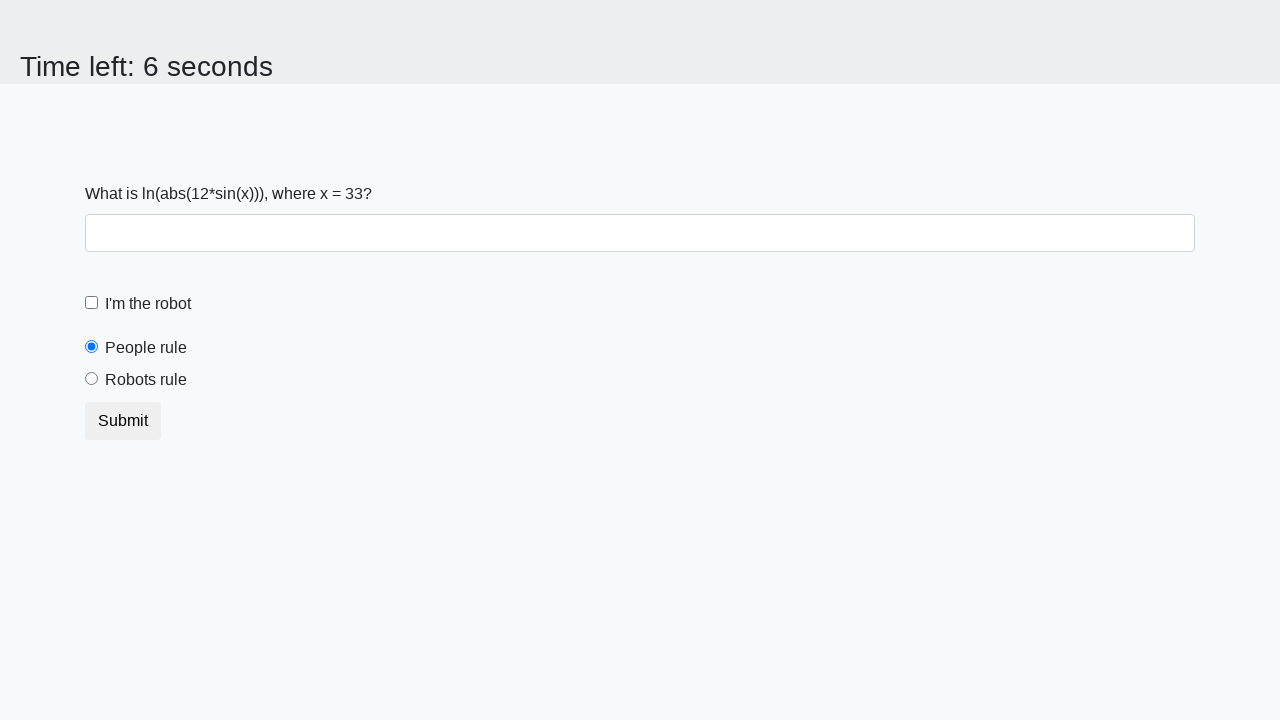

Calculated answer using logarithmic formula: log(abs(12*sin(33))) = 2.484818506010719
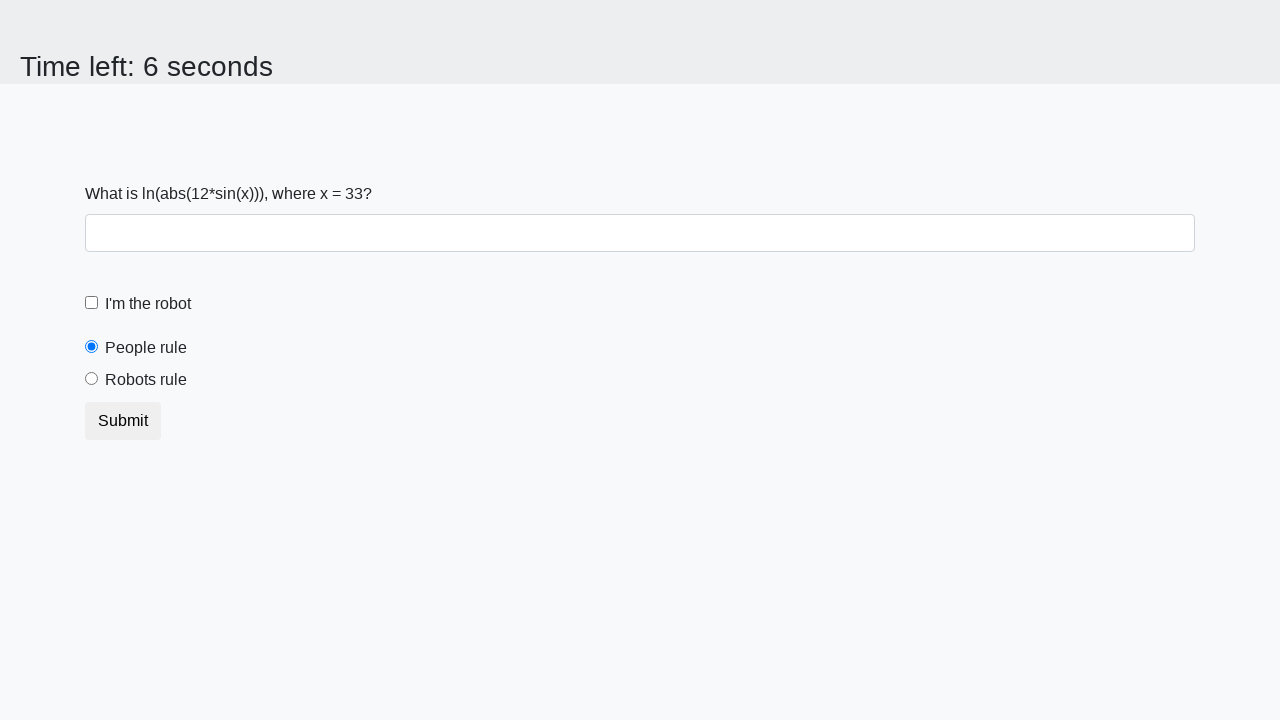

Filled #answer field with calculated value: 2.484818506010719 on #answer
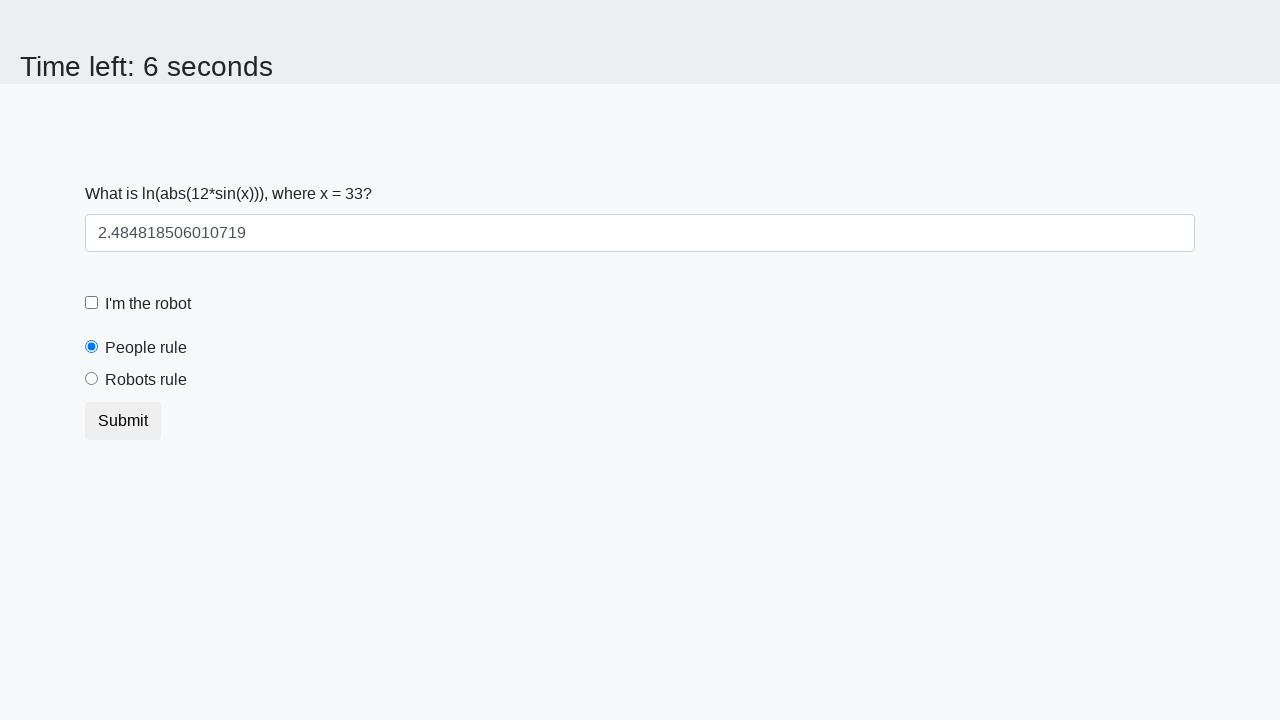

Clicked robotCheckbox label to select checkbox at (148, 304) on [for='robotCheckbox']
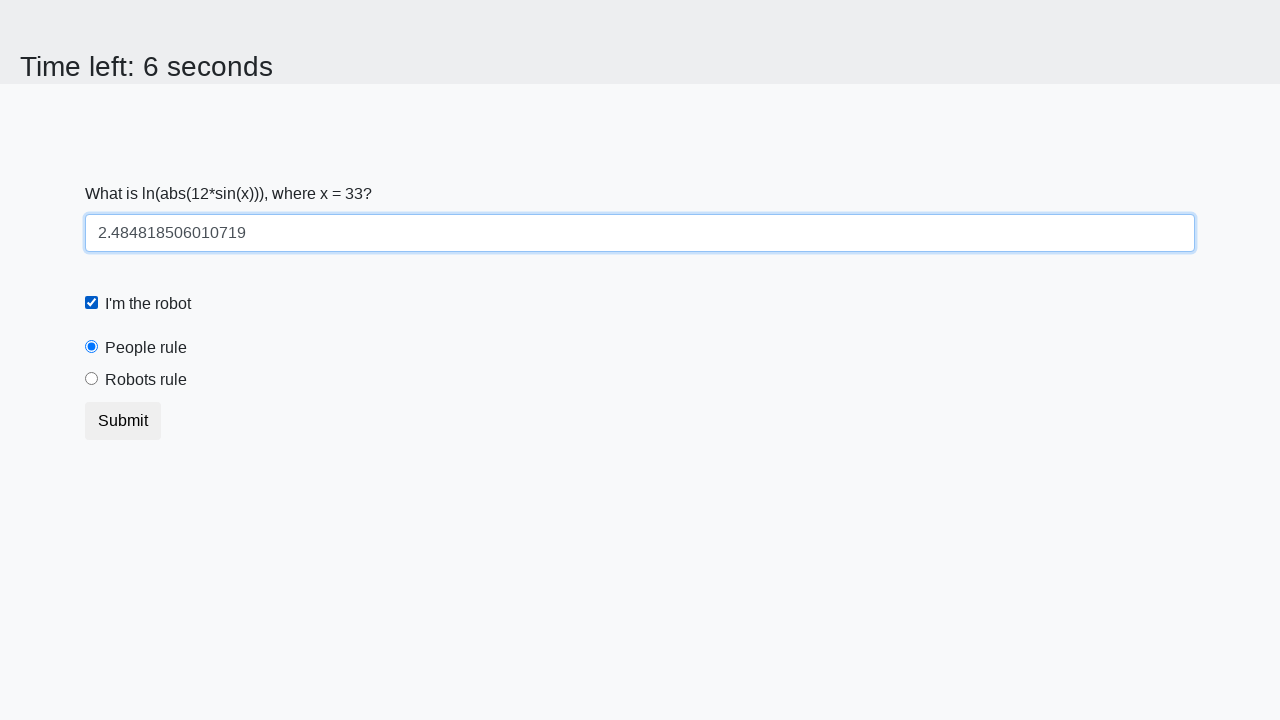

Clicked robotsRule label to select radio button at (146, 380) on [for='robotsRule']
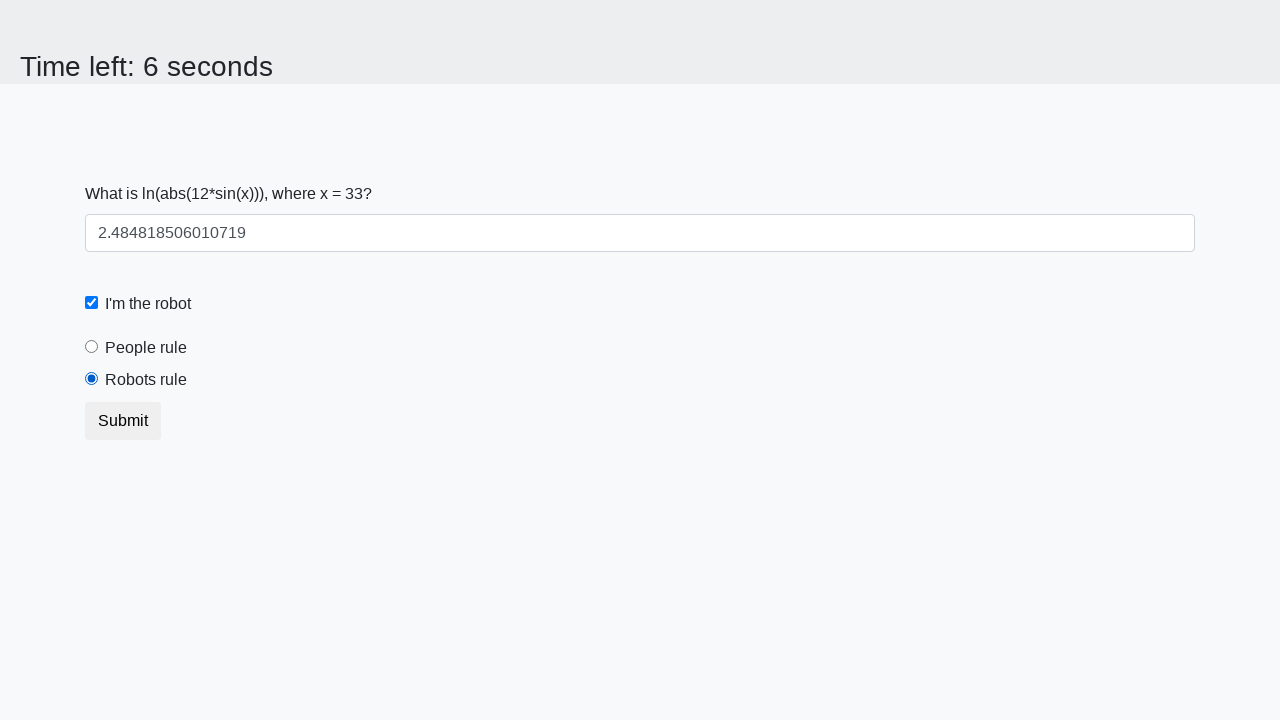

Clicked submit button to submit the form at (123, 421) on [type="submit"]
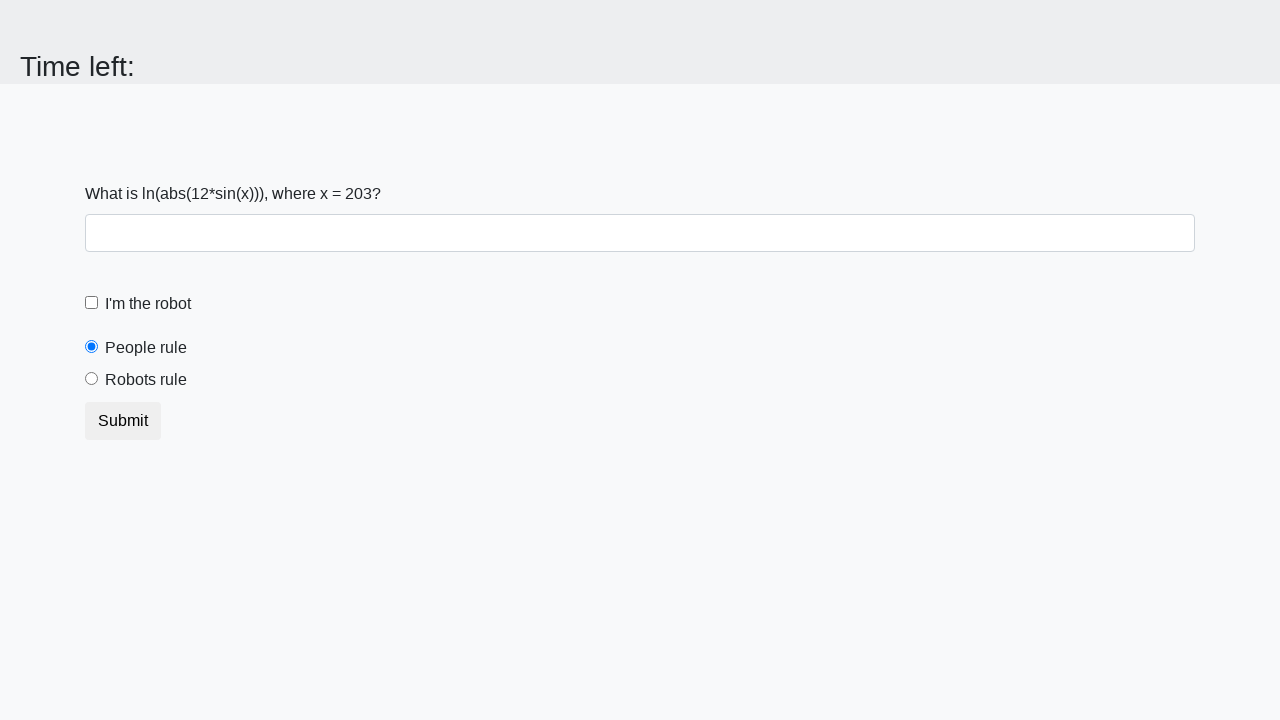

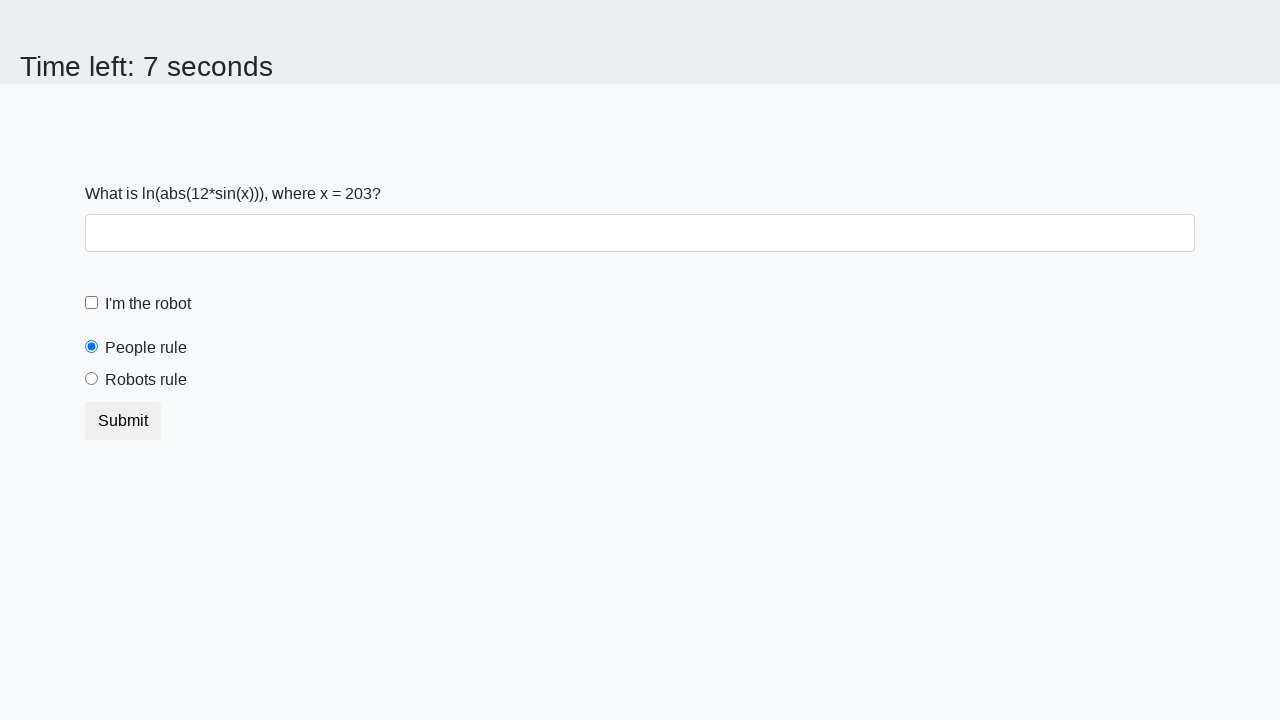